Tests that whitespace is trimmed from edited todo text

Starting URL: https://demo.playwright.dev/todomvc

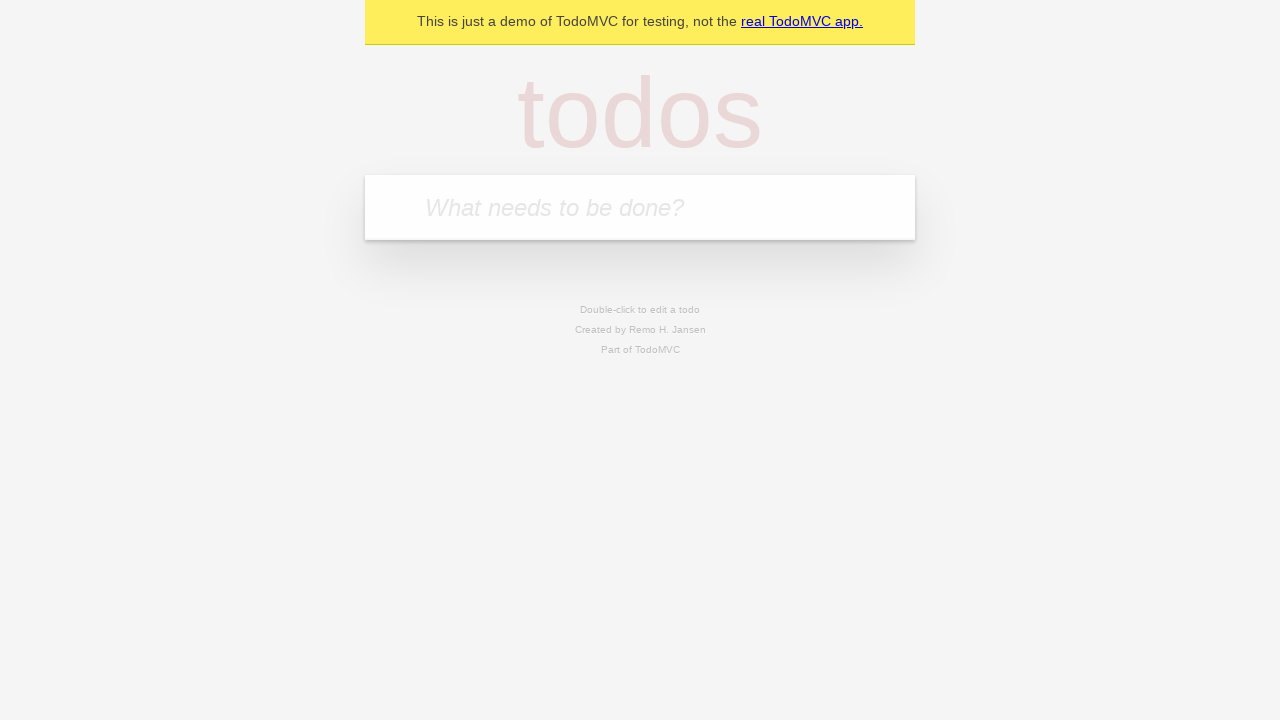

Filled todo input with 'buy some cheese' on internal:attr=[placeholder="What needs to be done?"i]
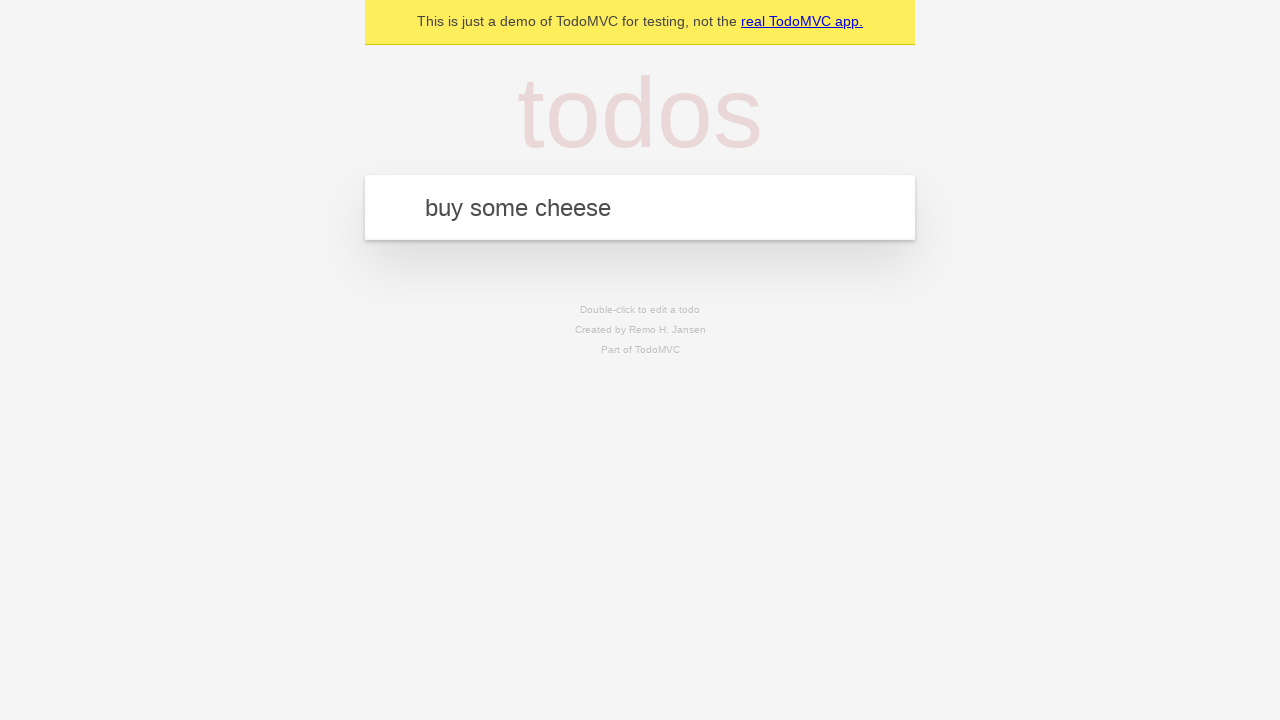

Pressed Enter to create first todo on internal:attr=[placeholder="What needs to be done?"i]
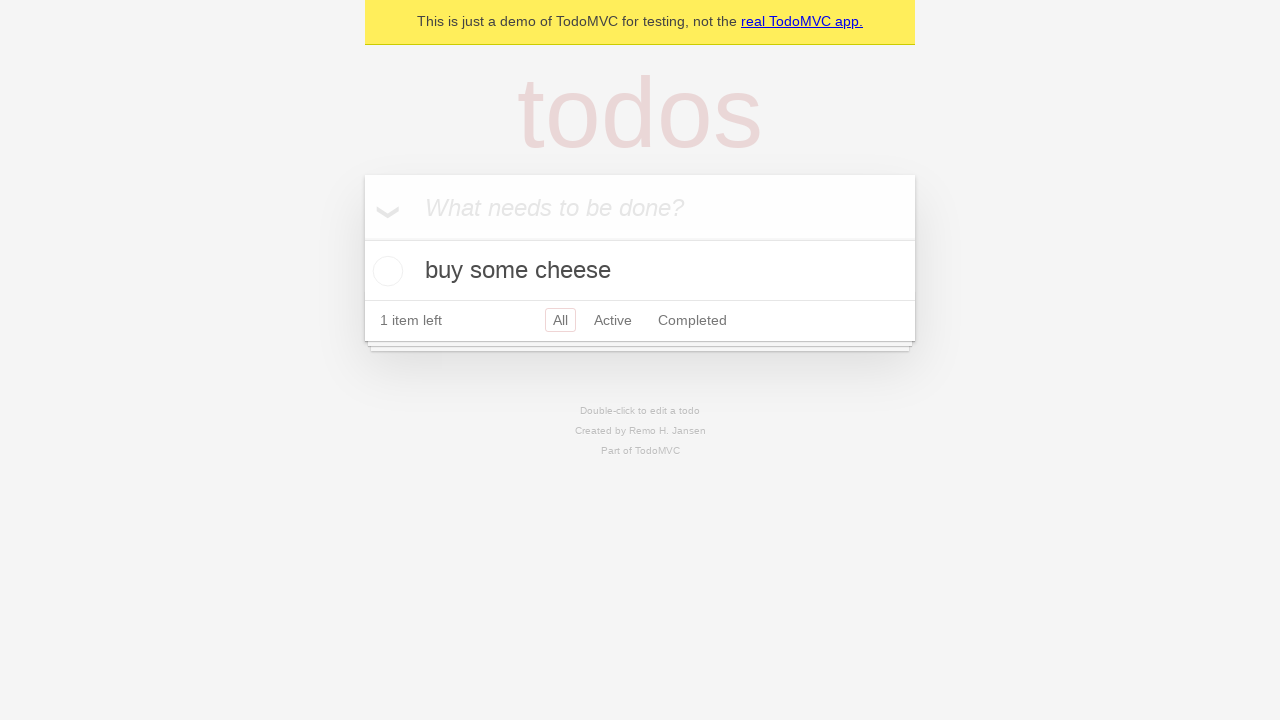

Filled todo input with 'feed the cat' on internal:attr=[placeholder="What needs to be done?"i]
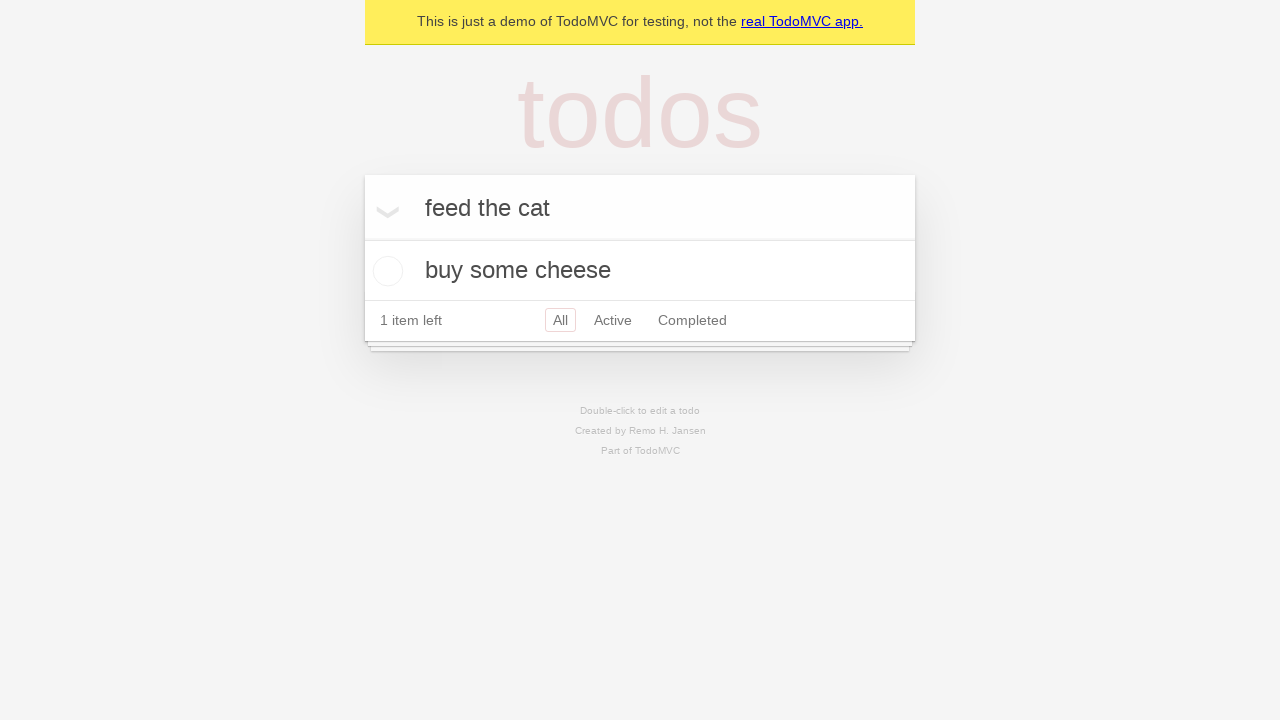

Pressed Enter to create second todo on internal:attr=[placeholder="What needs to be done?"i]
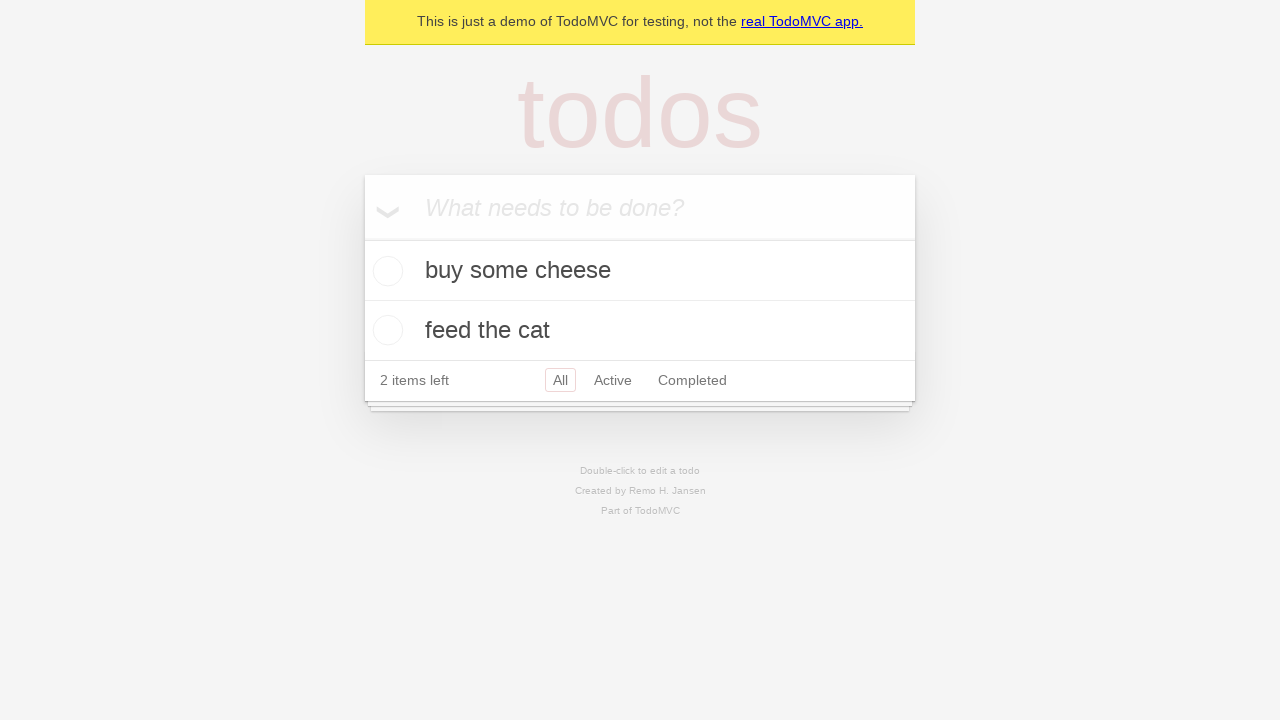

Filled todo input with 'book a doctors appointment' on internal:attr=[placeholder="What needs to be done?"i]
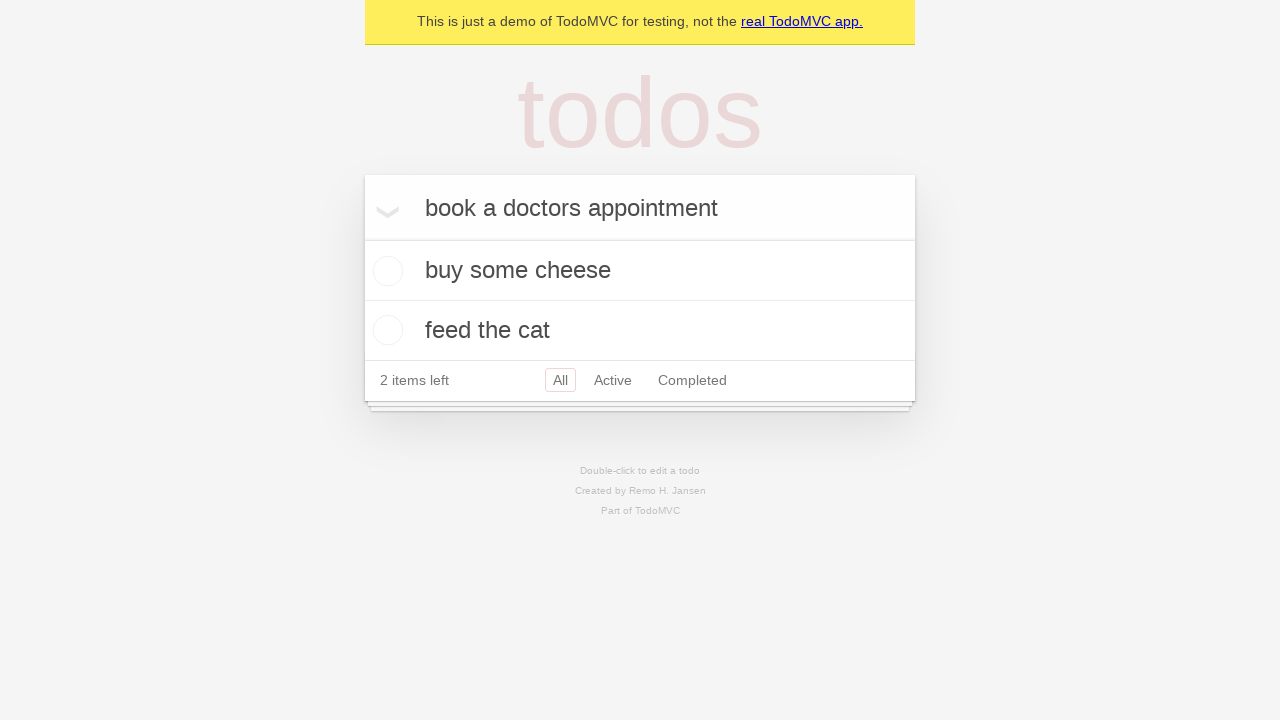

Pressed Enter to create third todo on internal:attr=[placeholder="What needs to be done?"i]
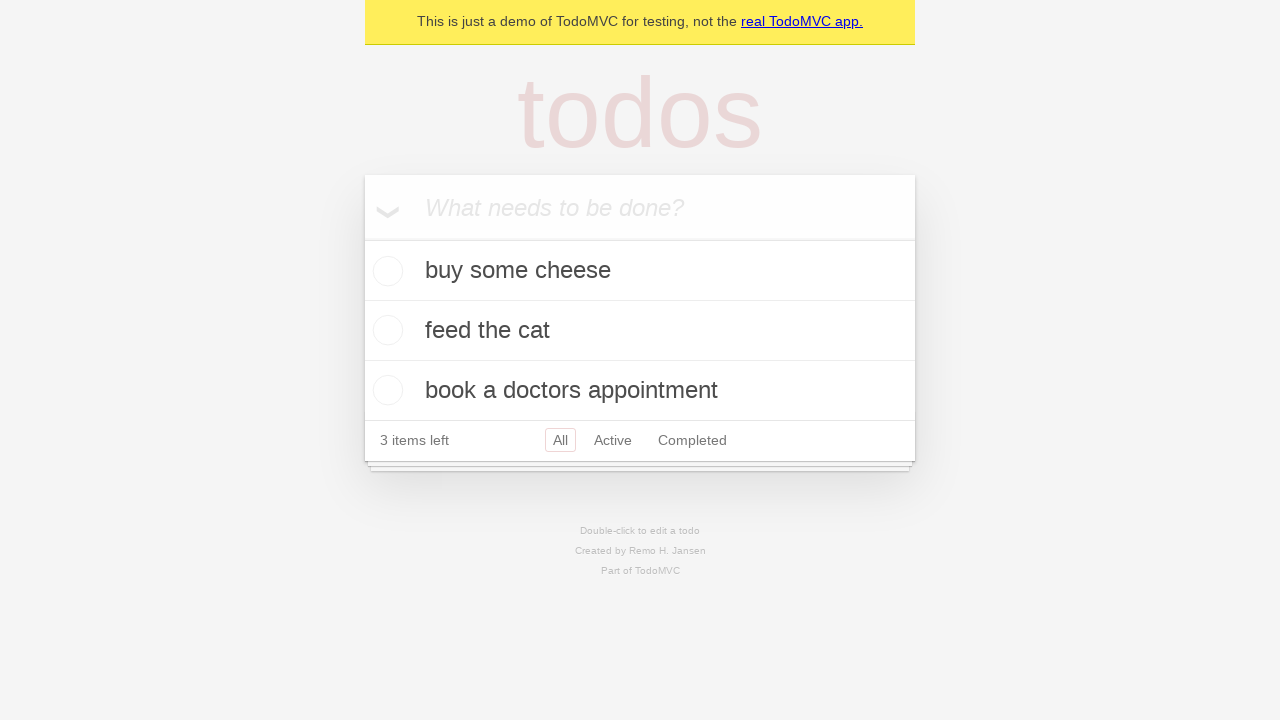

Double-clicked second todo item to enter edit mode at (640, 331) on internal:testid=[data-testid="todo-item"s] >> nth=1
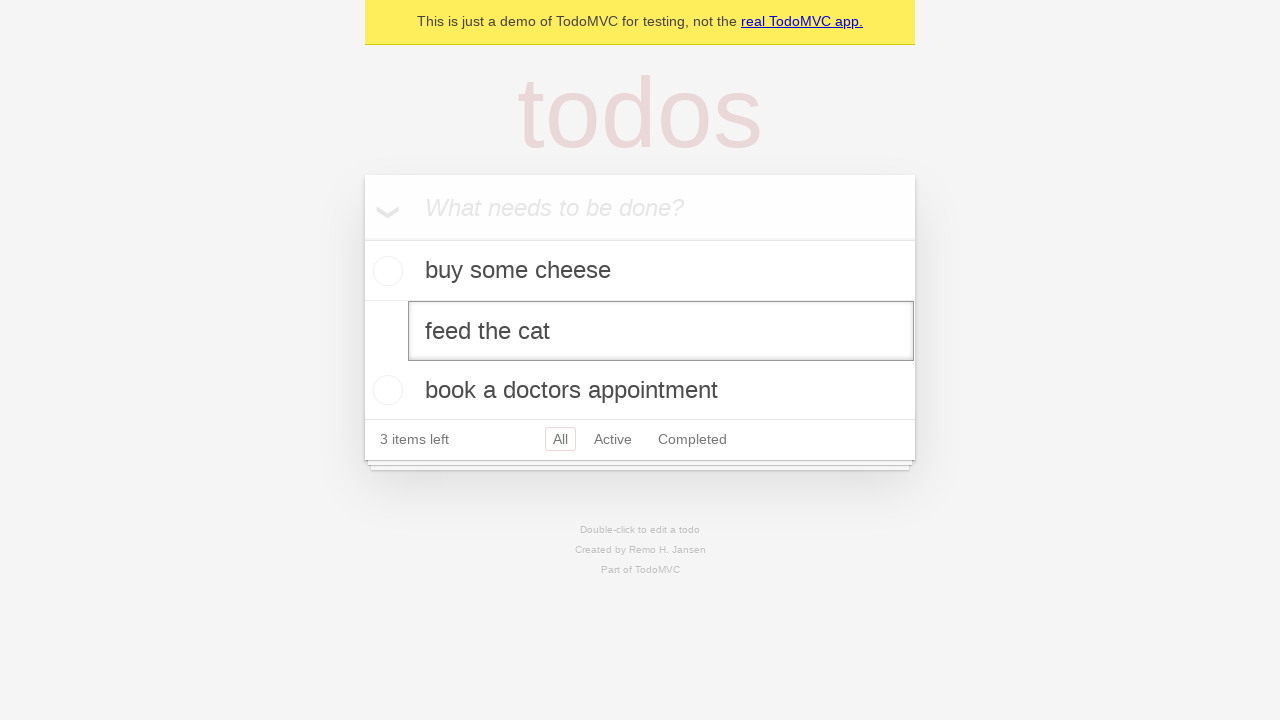

Filled edit field with text containing leading and trailing whitespace on internal:testid=[data-testid="todo-item"s] >> nth=1 >> internal:role=textbox[nam
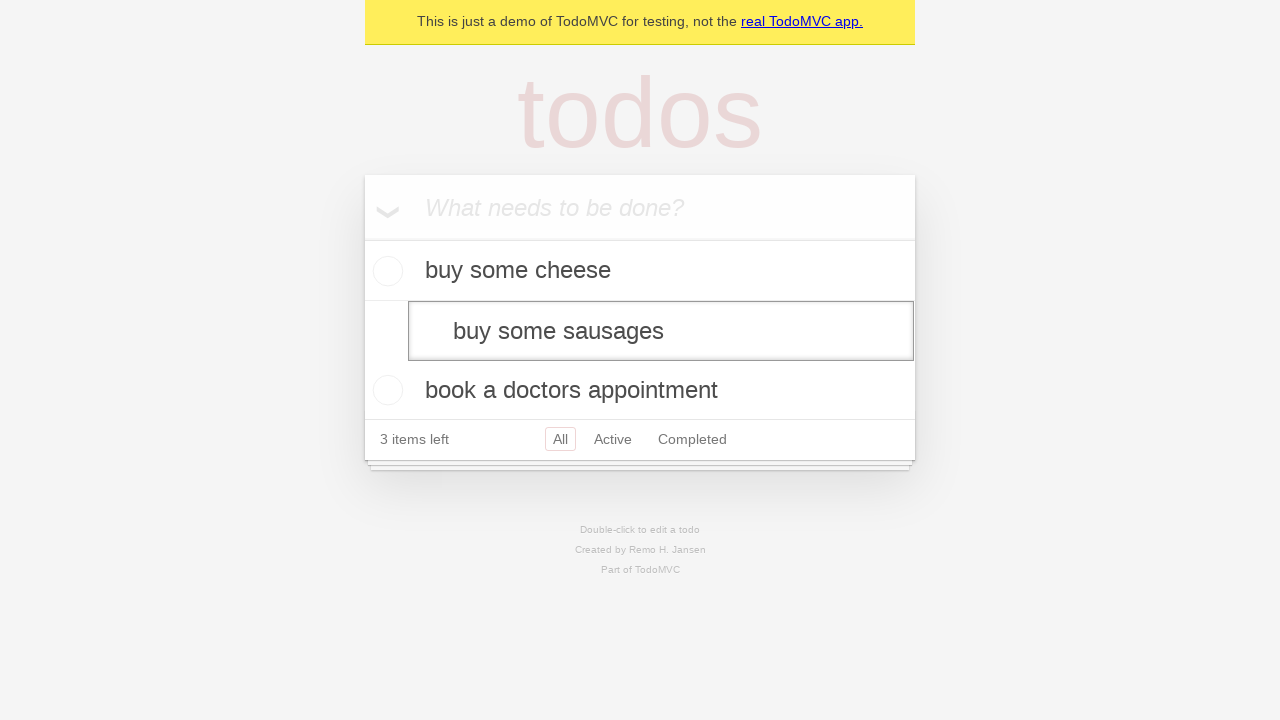

Pressed Enter to save edited todo text with trimmed whitespace on internal:testid=[data-testid="todo-item"s] >> nth=1 >> internal:role=textbox[nam
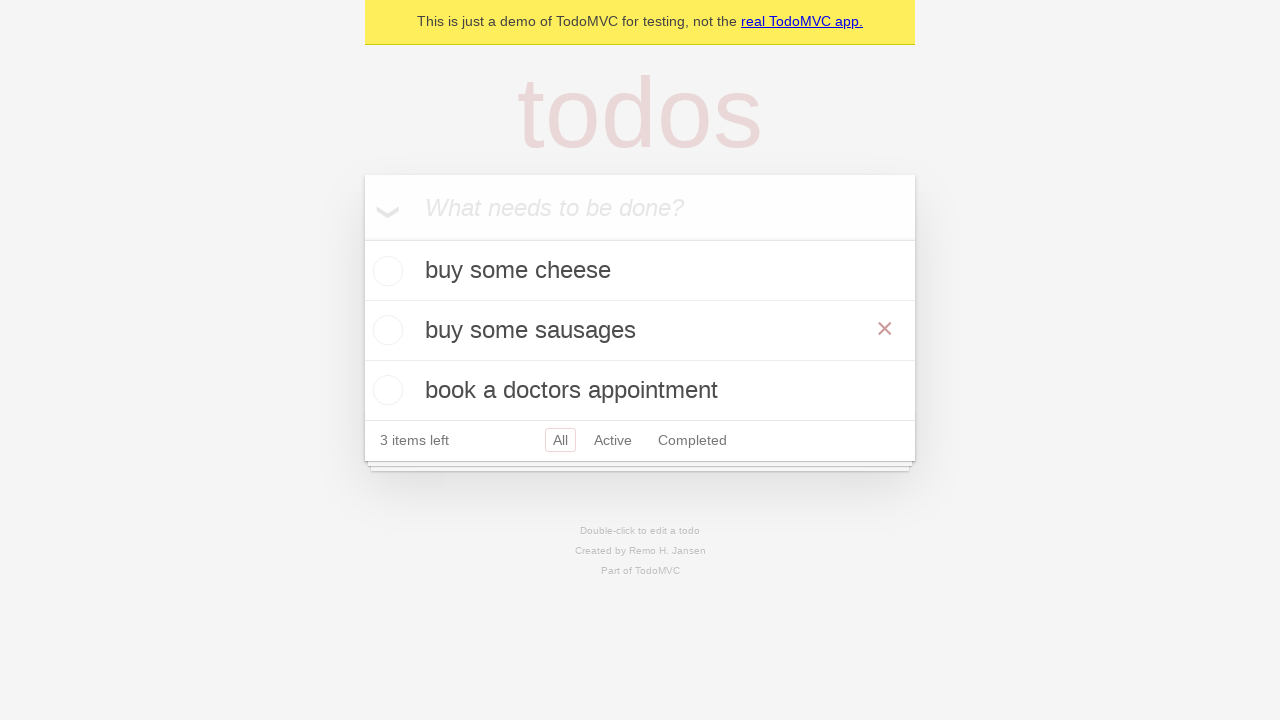

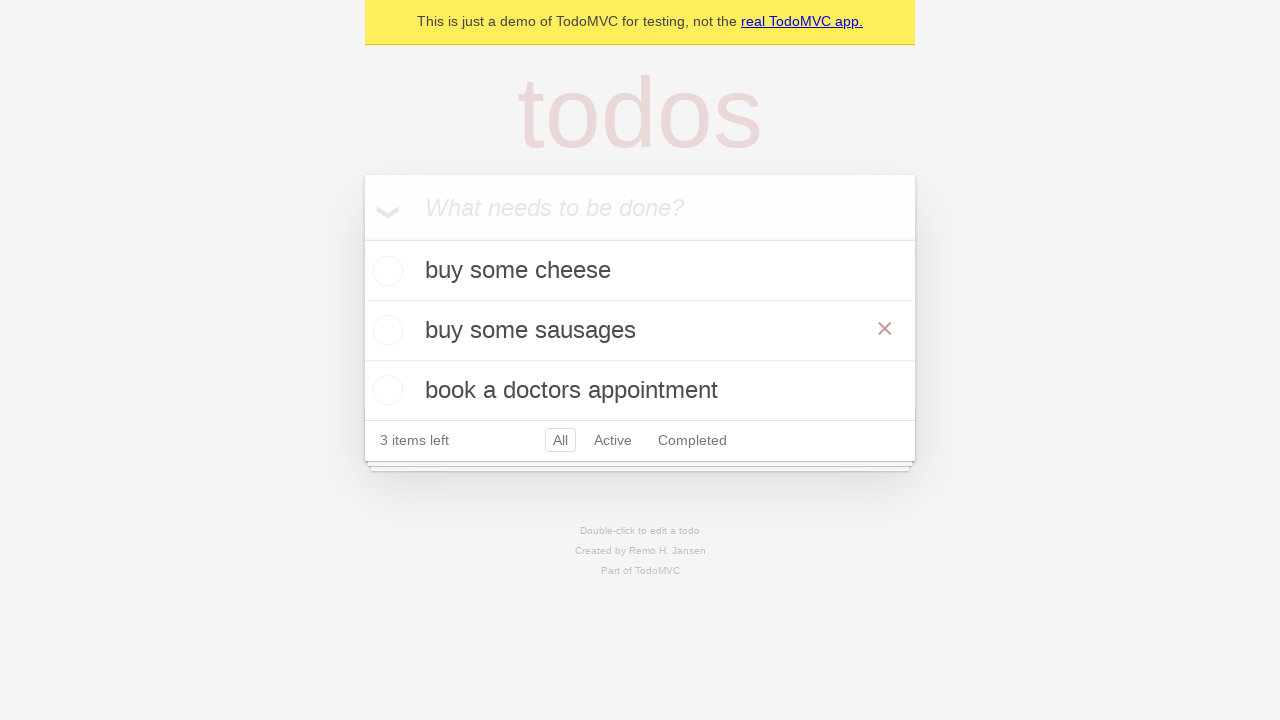